Tests tooltip functionality by hovering over an element and verifying the tooltip attribute exists

Starting URL: https://jqueryui.com/tooltip/

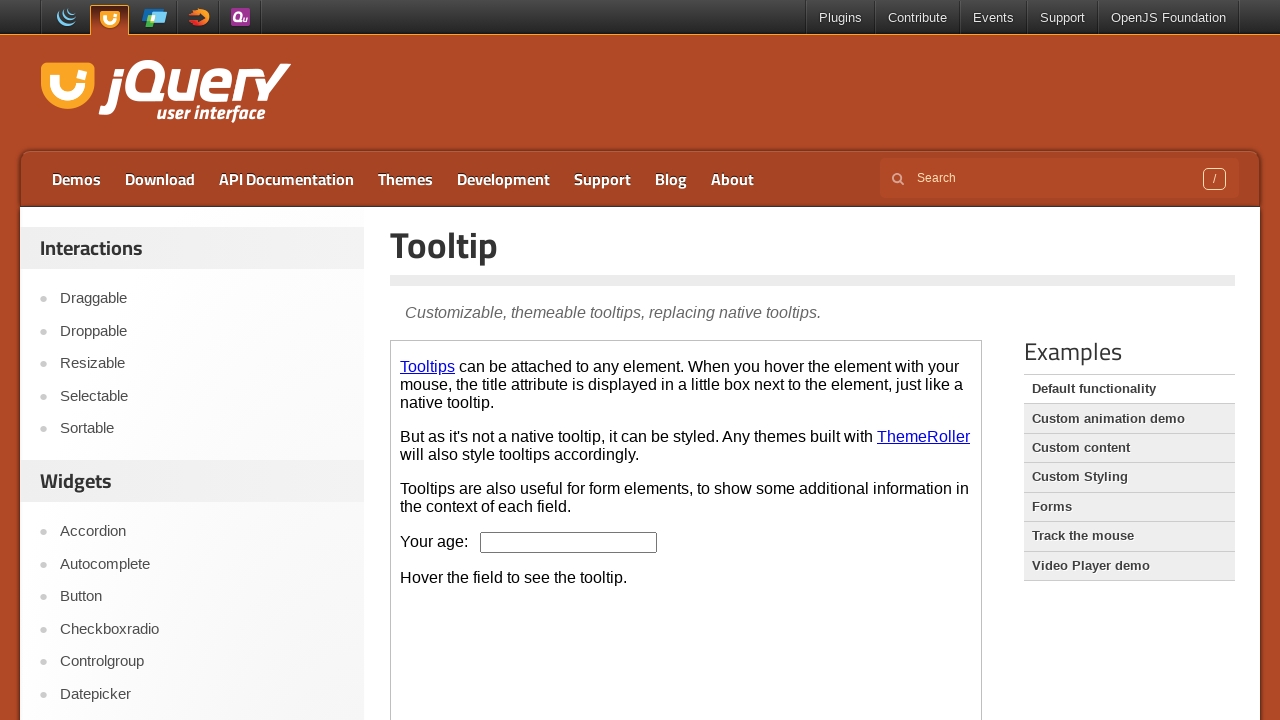

Navigated to jQuery UI tooltip demo page
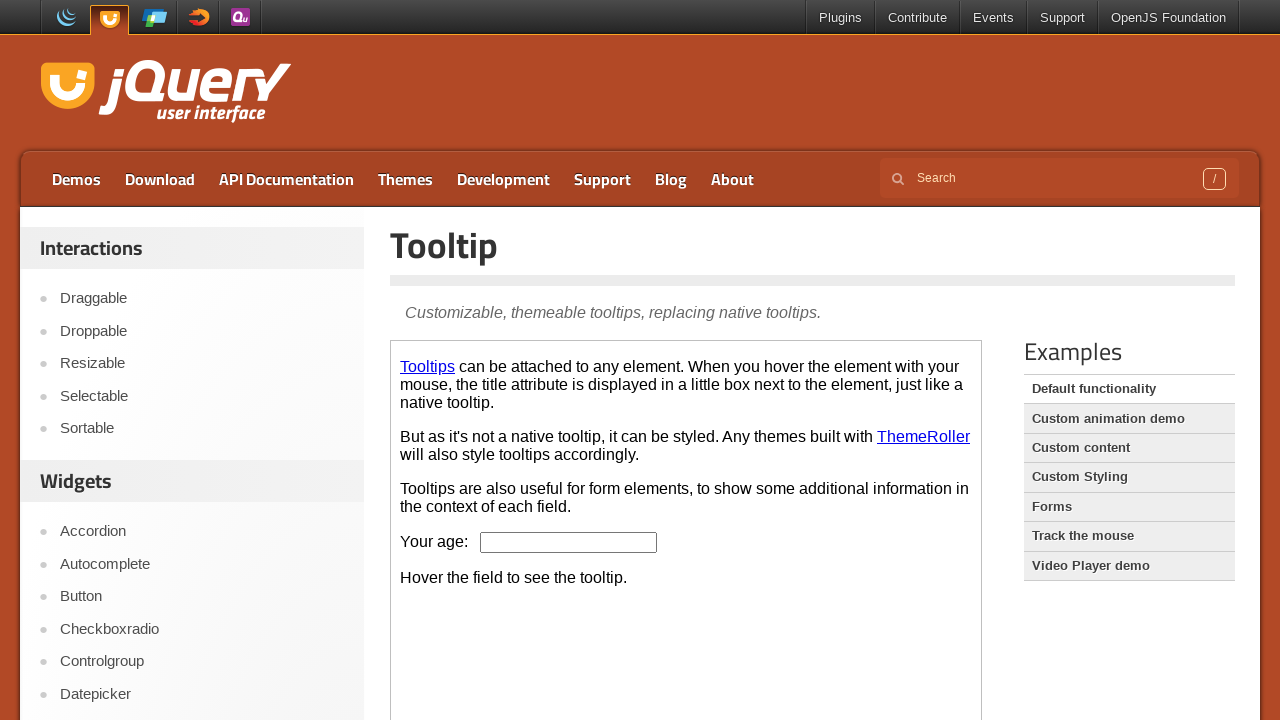

Located the demo iframe
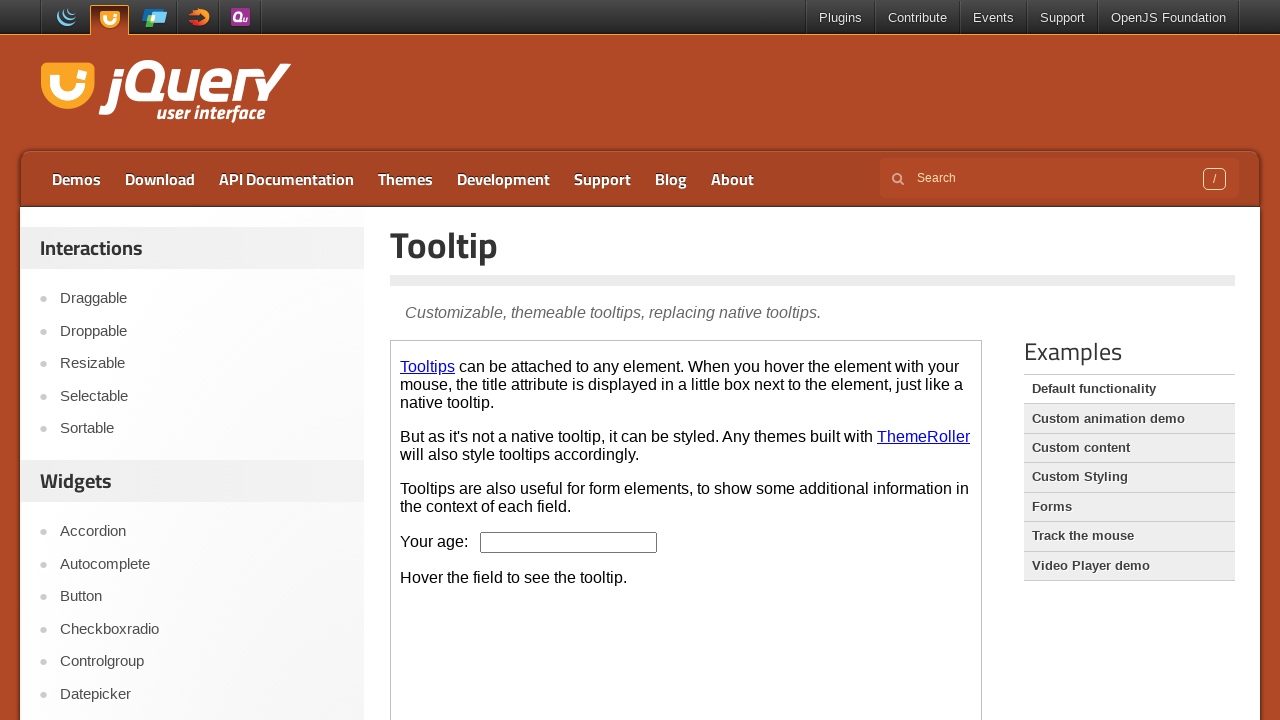

Hovered over the age input field to trigger tooltip at (569, 542) on .demo-frame >> internal:control=enter-frame >> #age
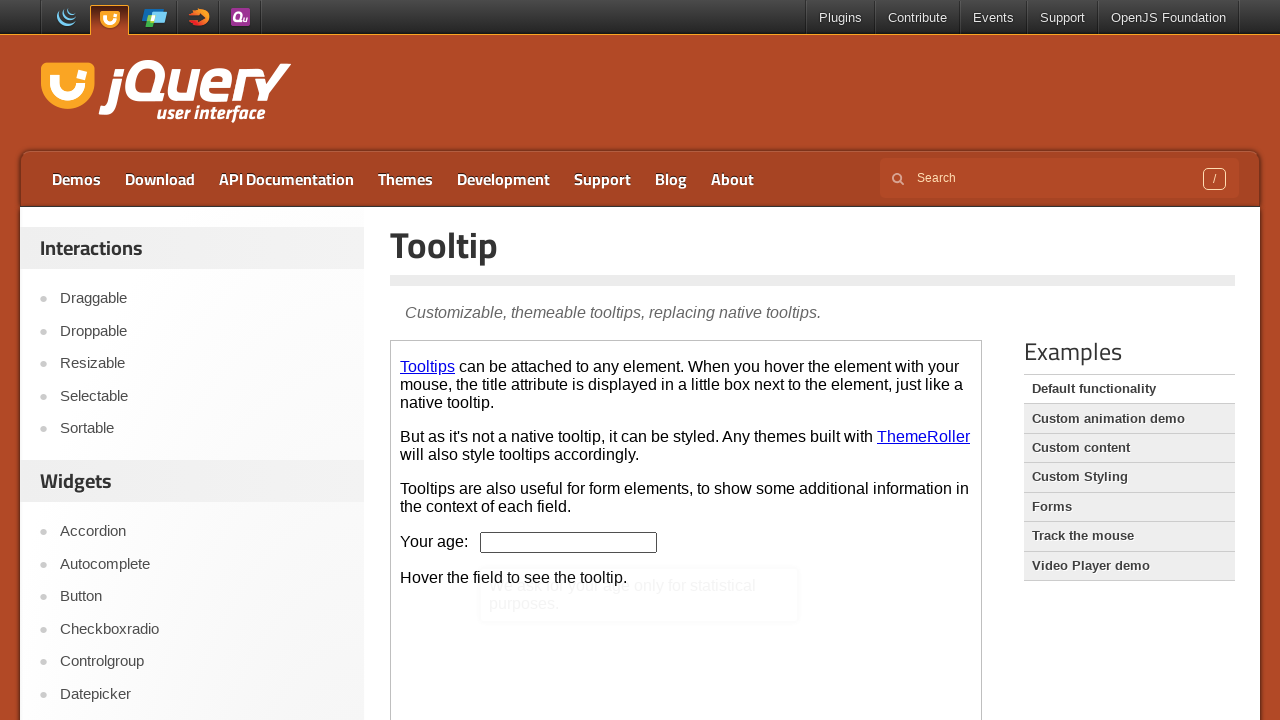

Retrieved tooltip attribute from age field: ''
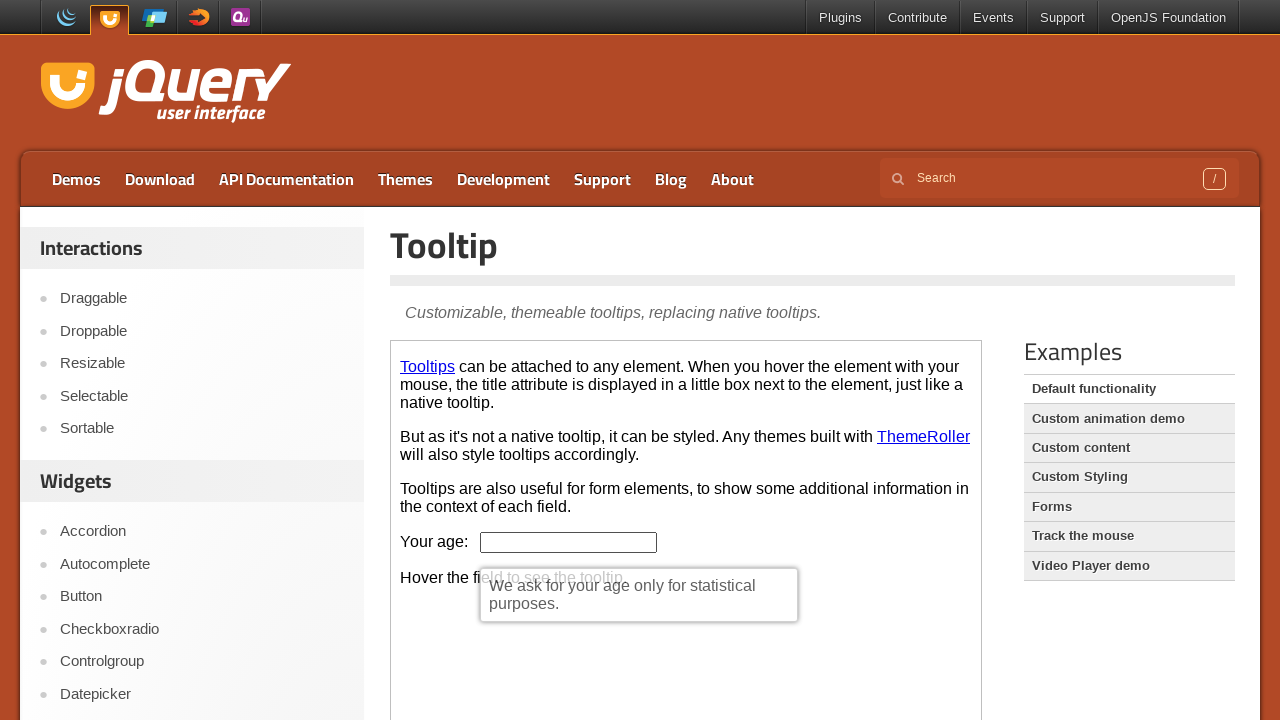

Verified that tooltip attribute exists on age input field
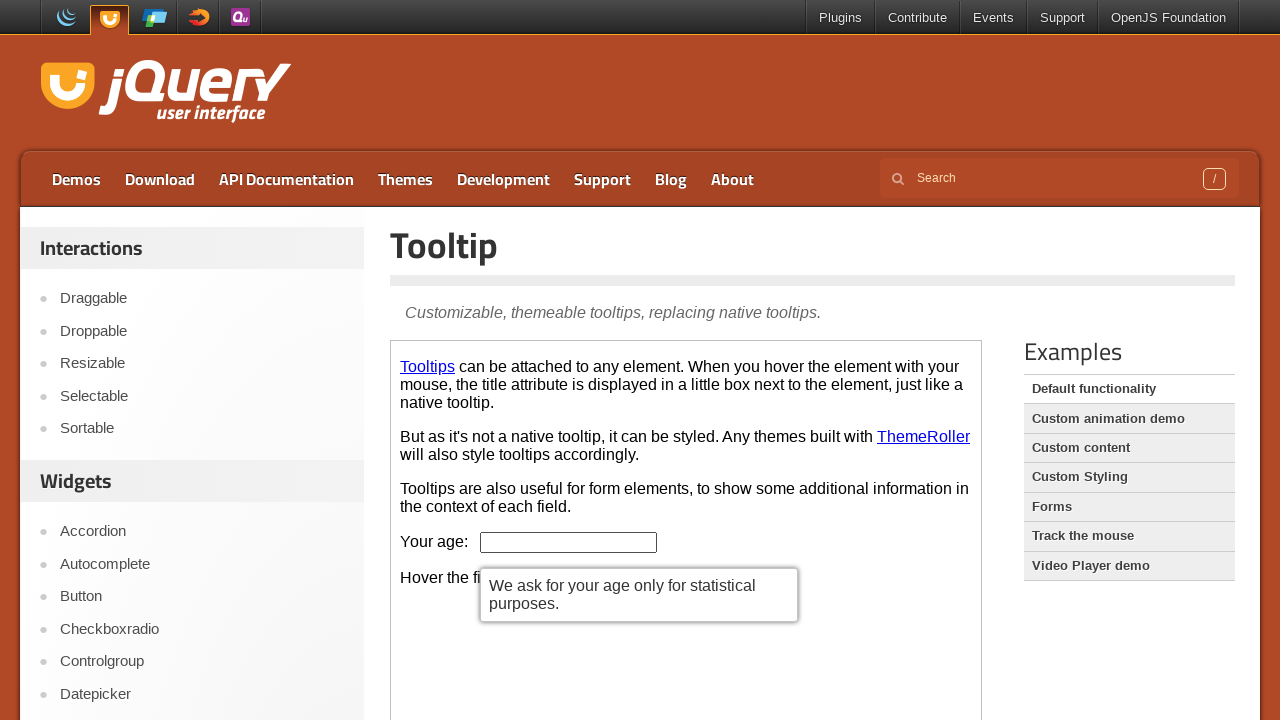

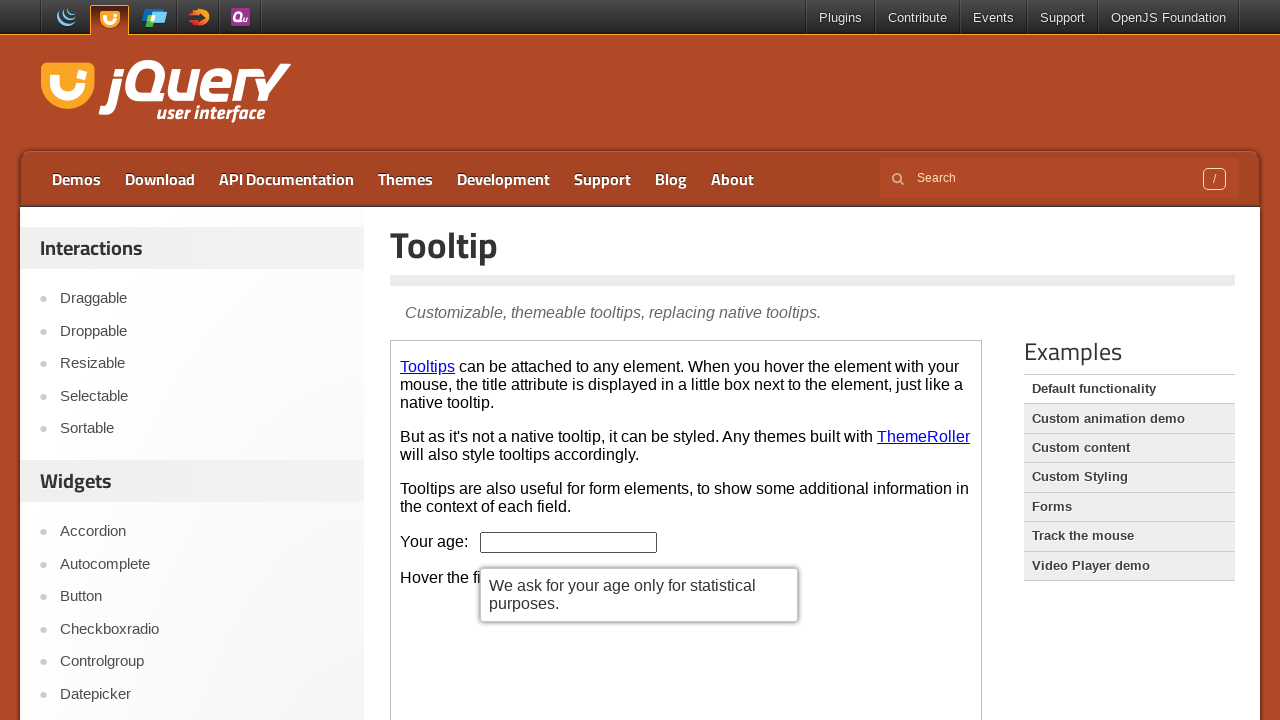